Tests sending a space key press to a specific element and verifies the result text displays the correct key pressed

Starting URL: http://the-internet.herokuapp.com/key_presses

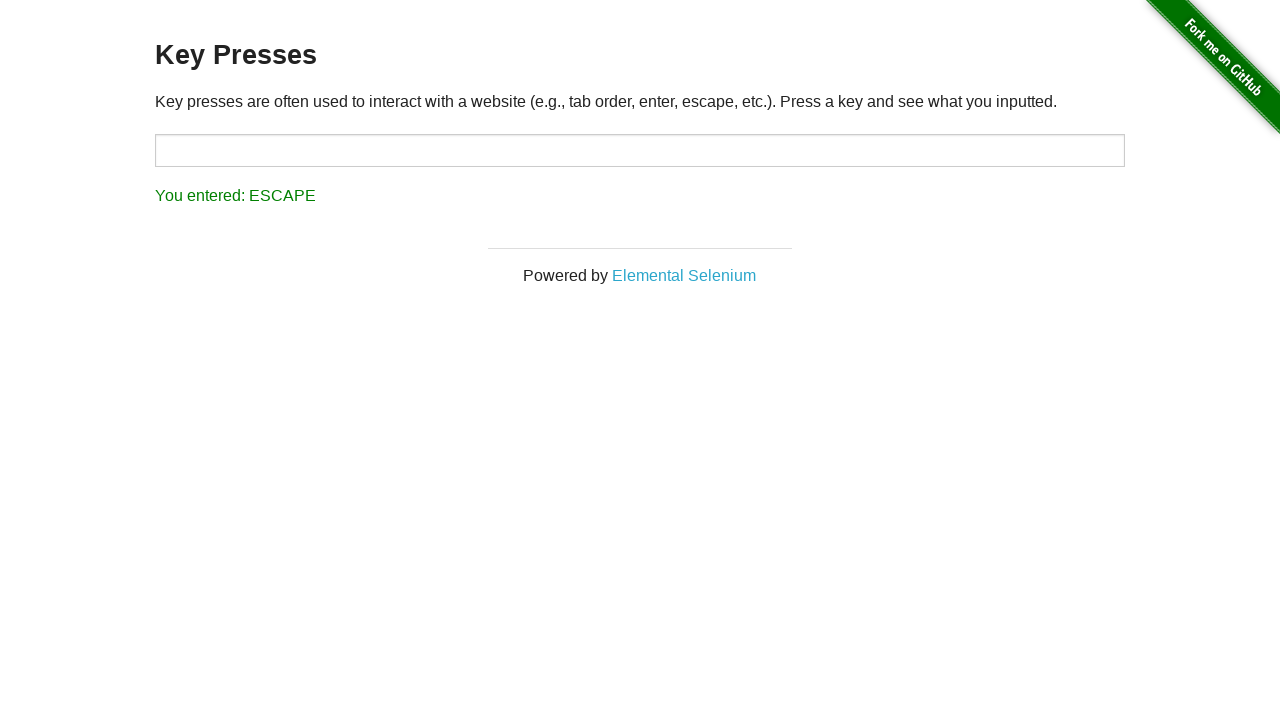

Sent space key press to target element on #target
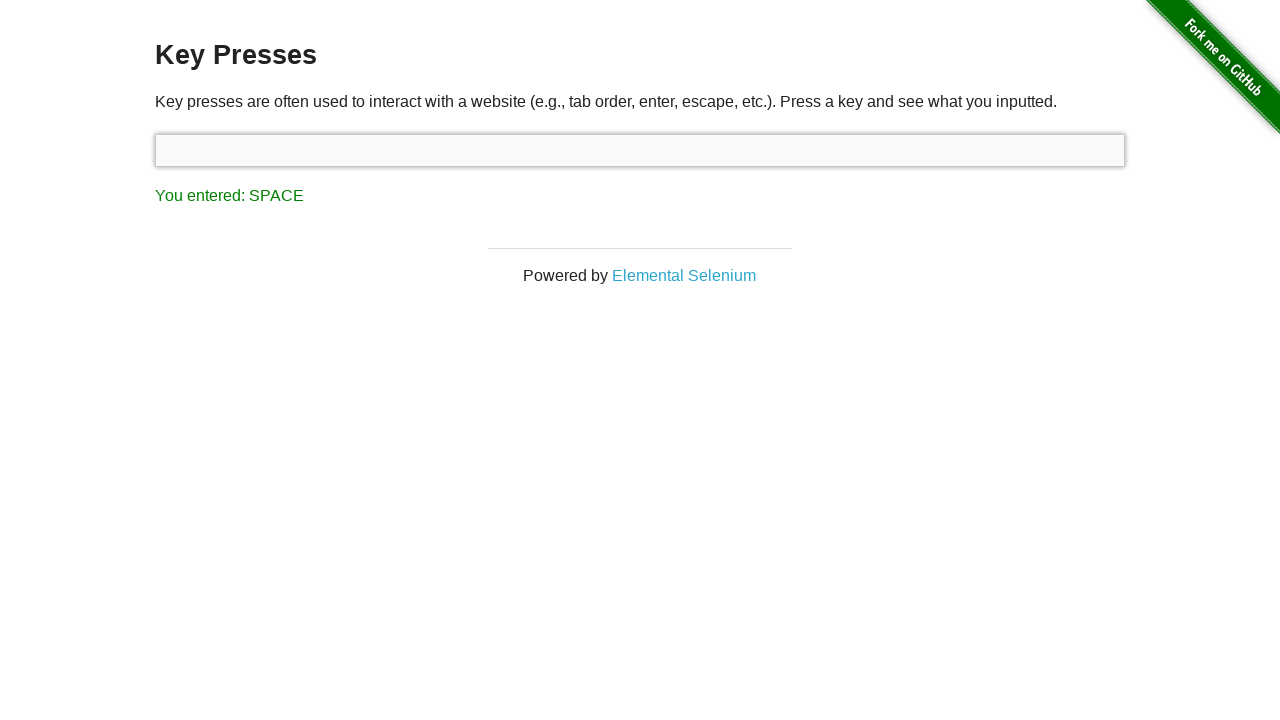

Result element loaded after space key press
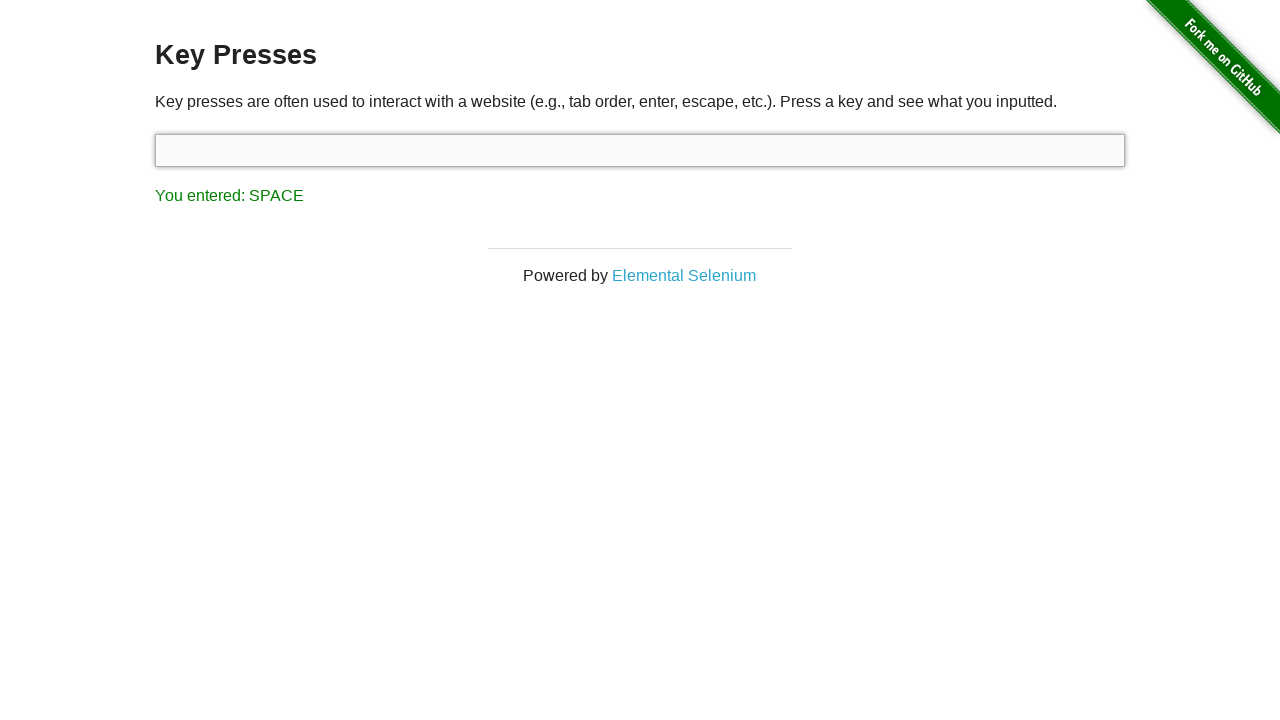

Retrieved result text: You entered: SPACE
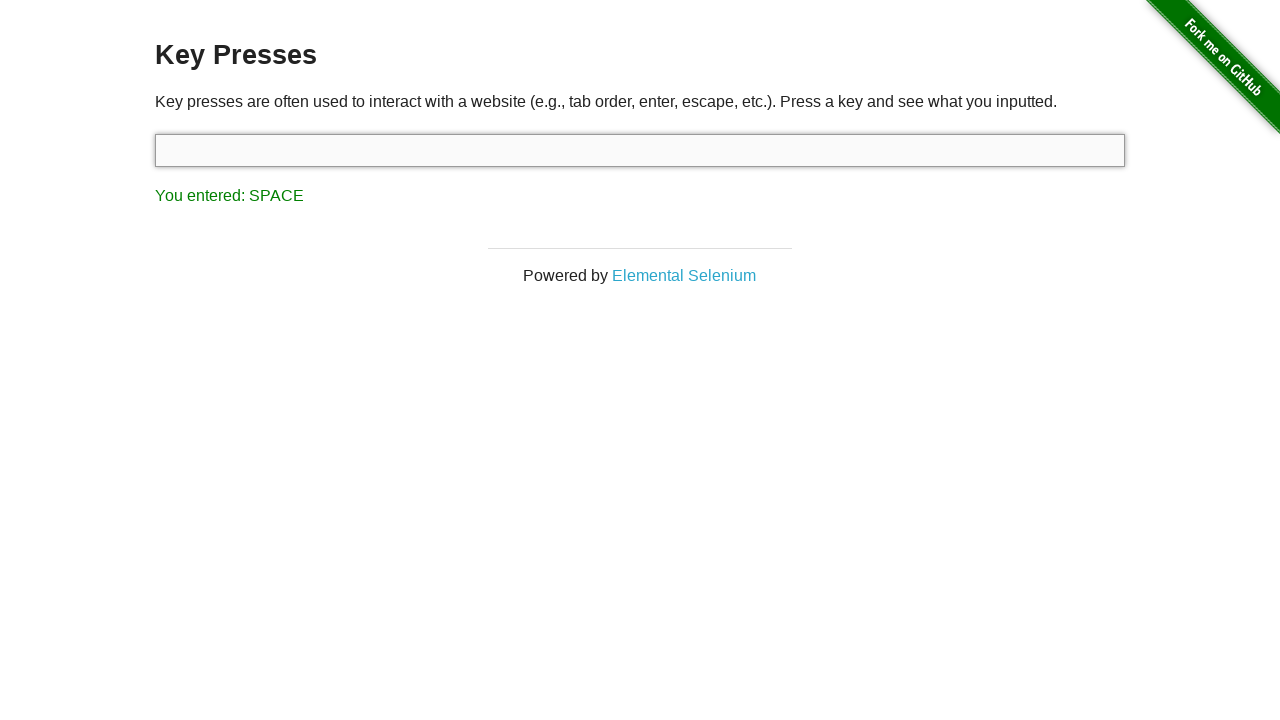

Verified result text displays correct key pressed (SPACE)
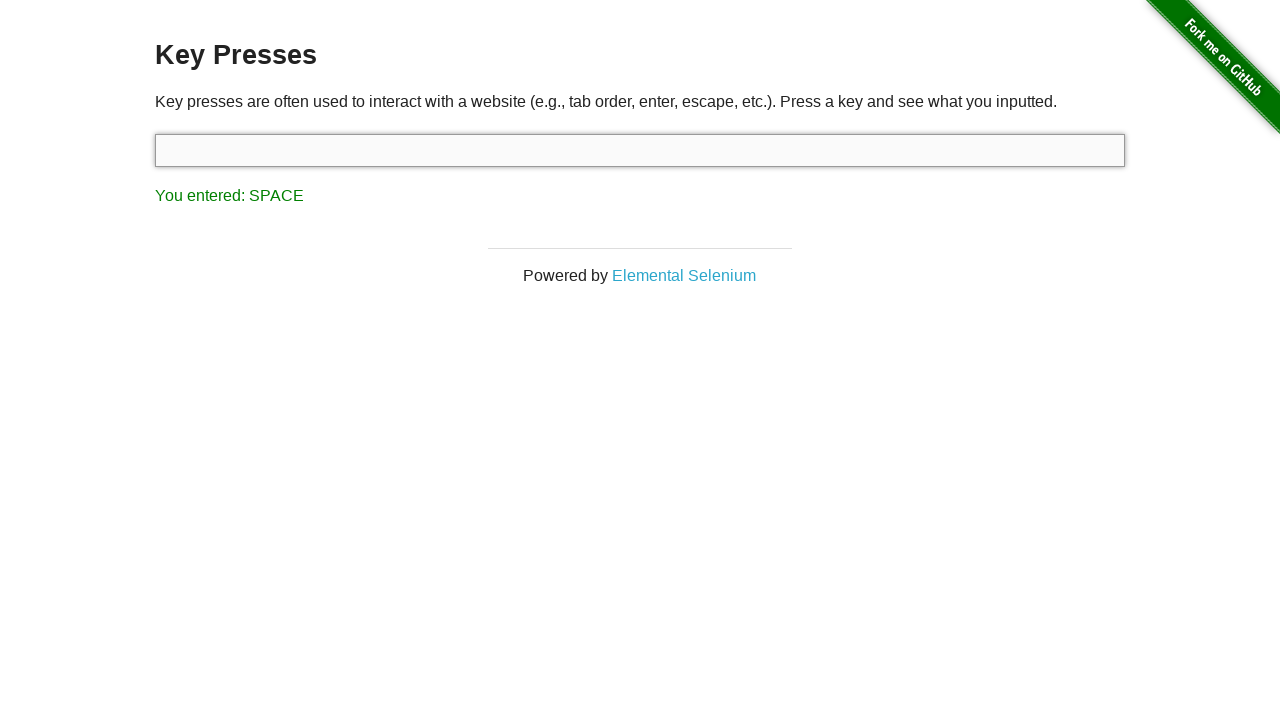

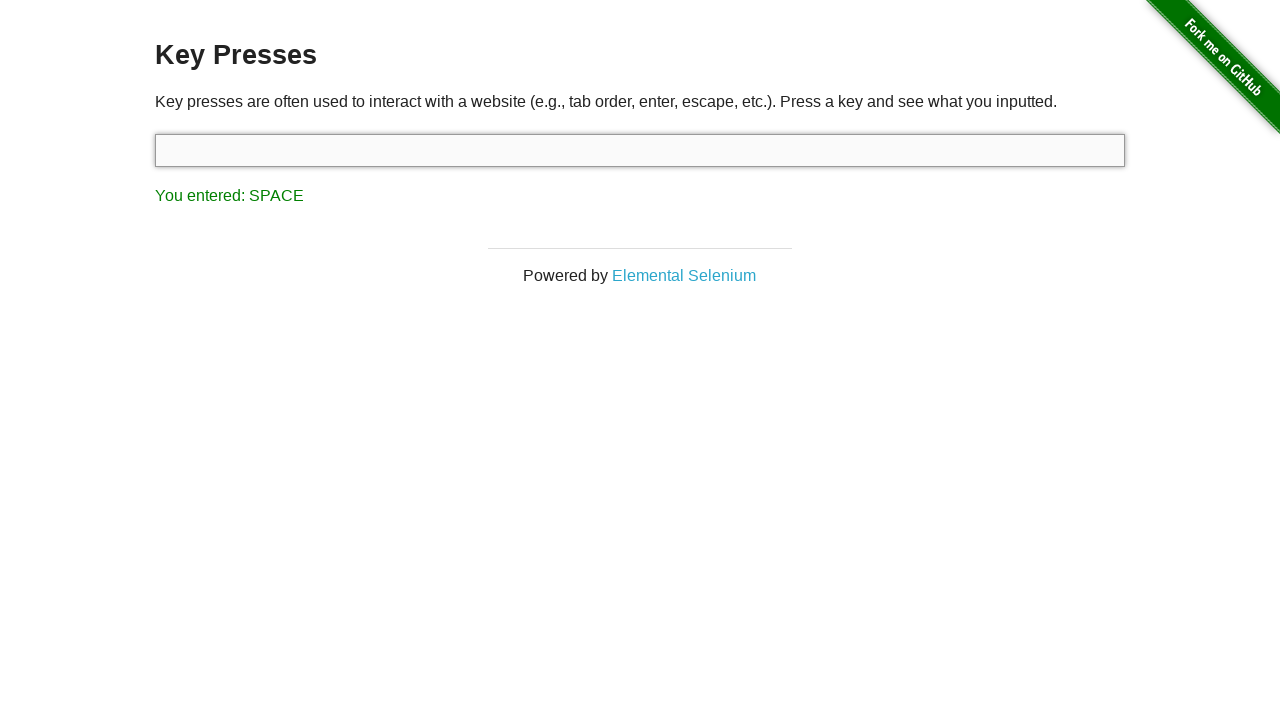